Clicks on a warning button in group-1 and verifies the result text

Starting URL: https://juniorerico.github.io/aubay-selenium/selectors-practice.html

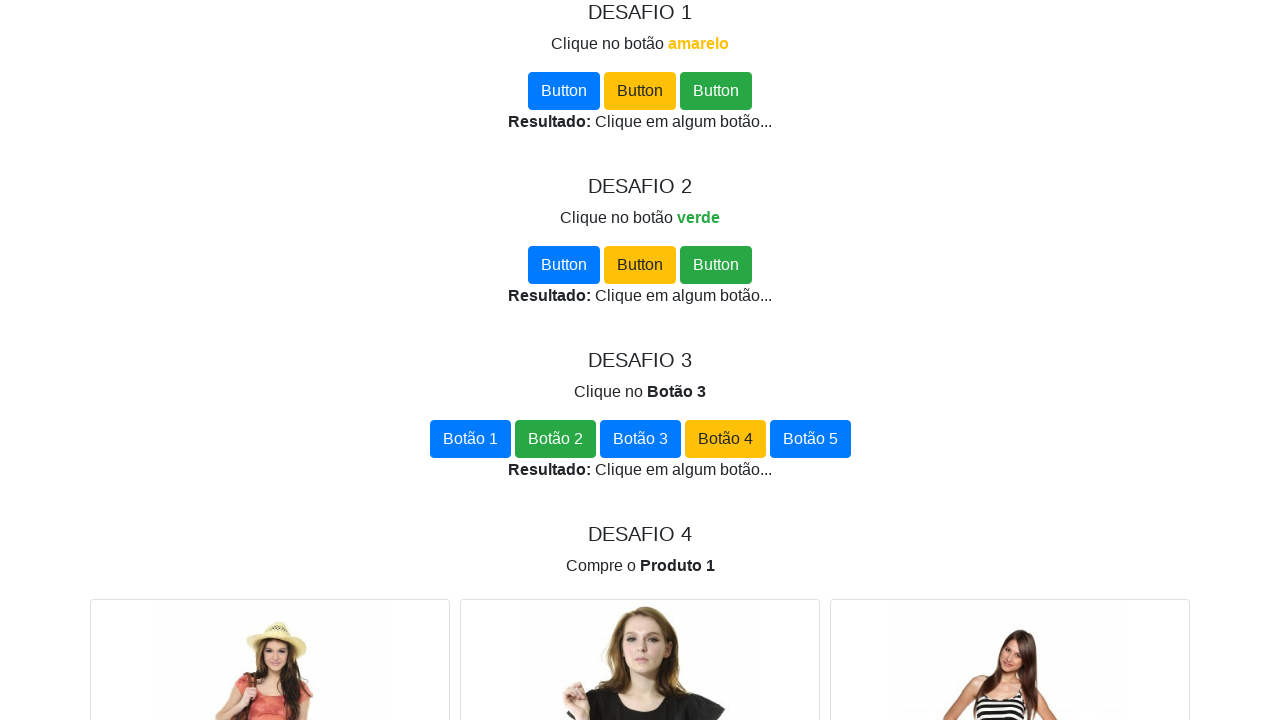

Navigated to selectors practice page
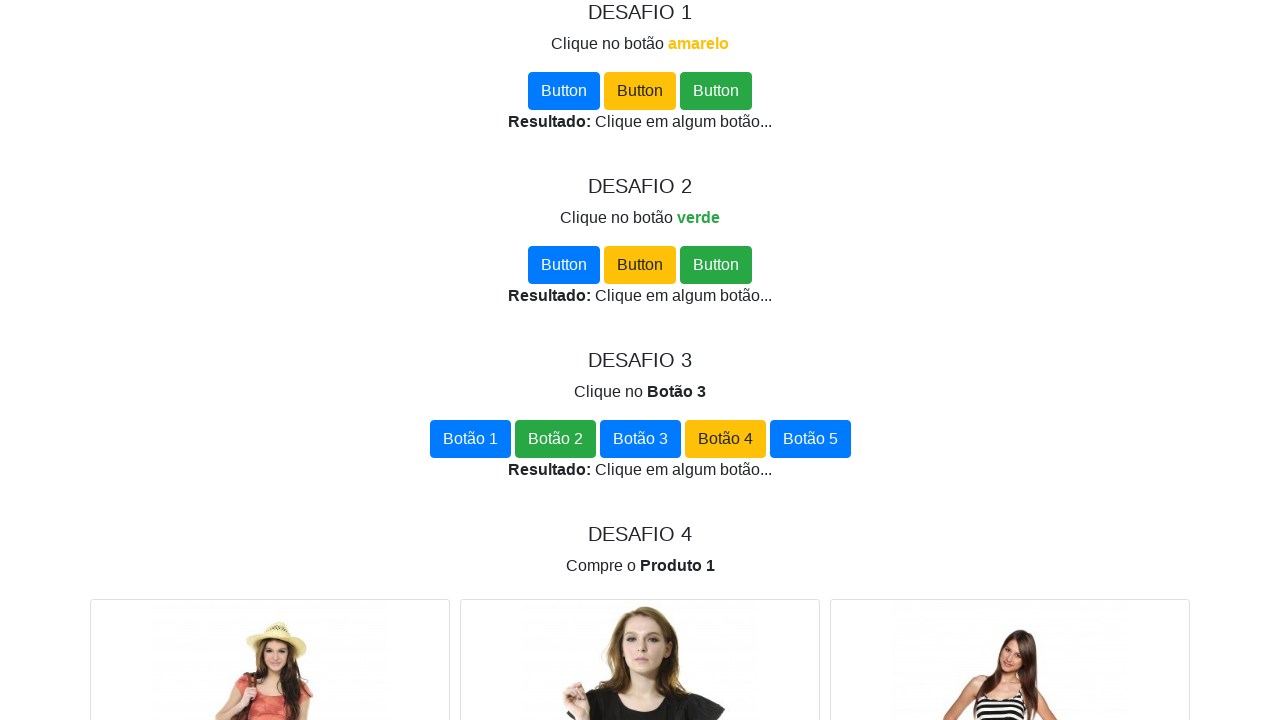

Clicked warning button in group-1 at (640, 91) on #group-1 .btn-warning
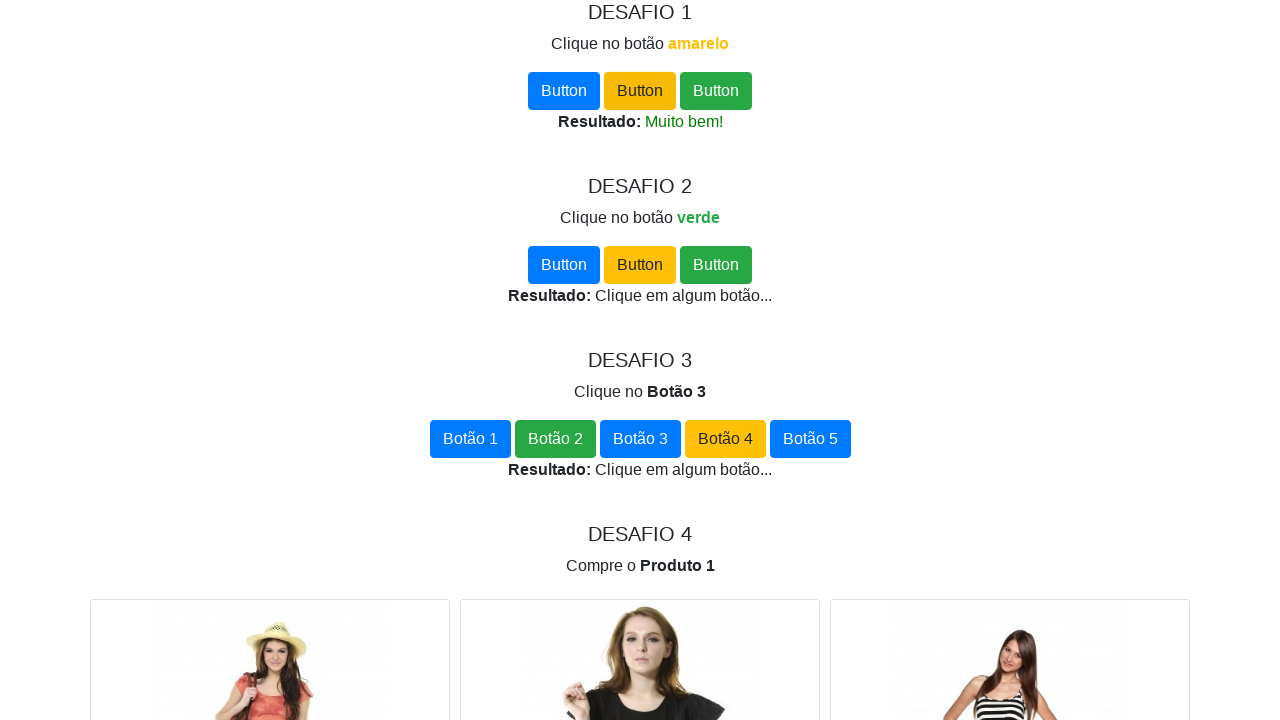

Located result element with ID result-1
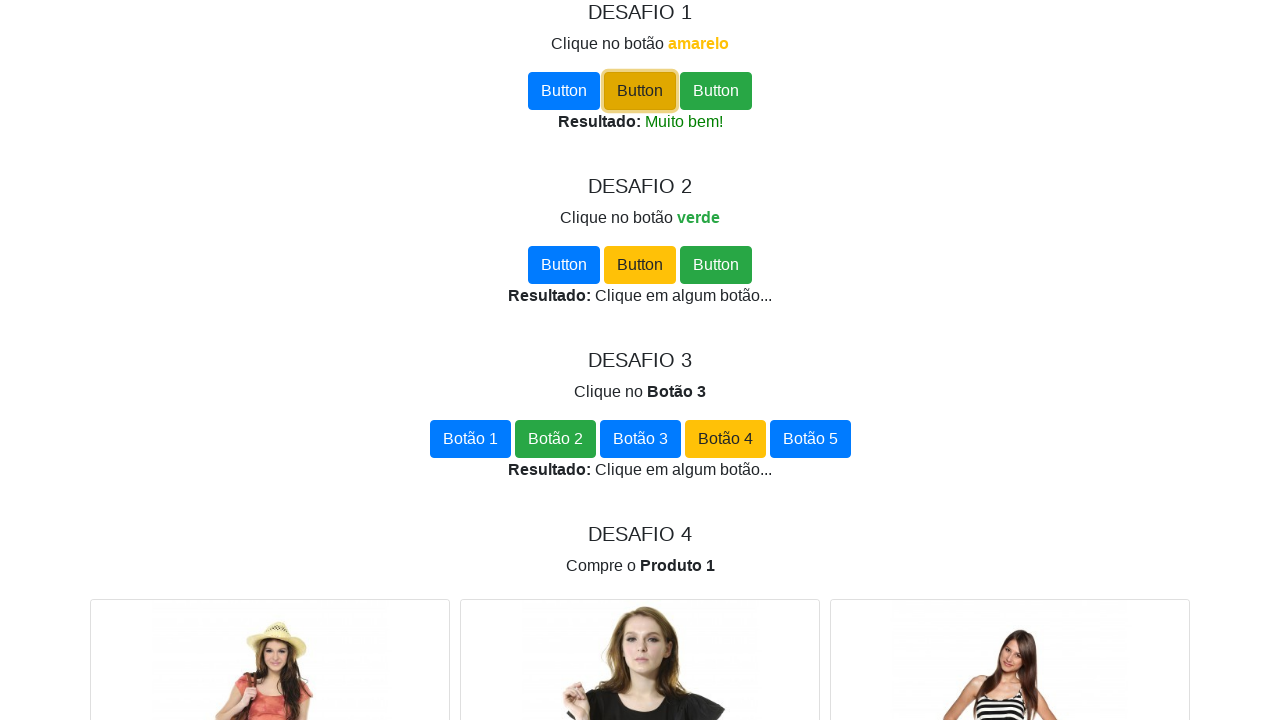

Verified result text equals 'Muito bem!'
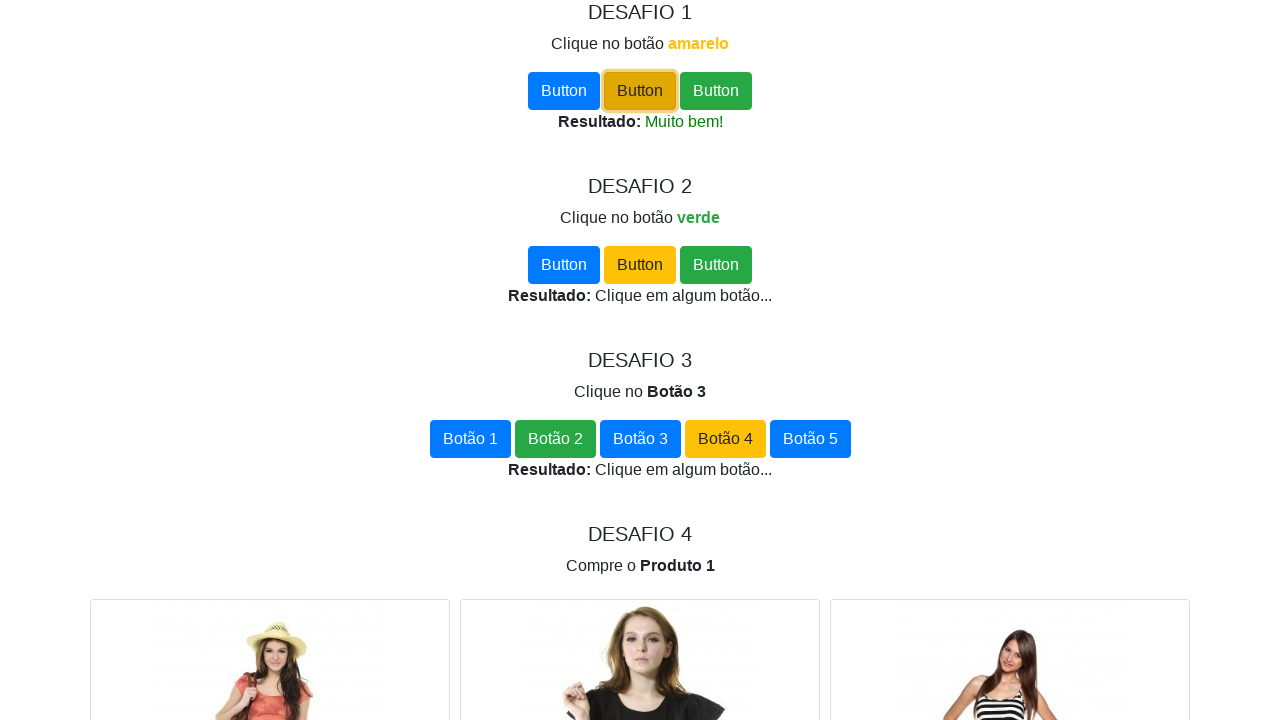

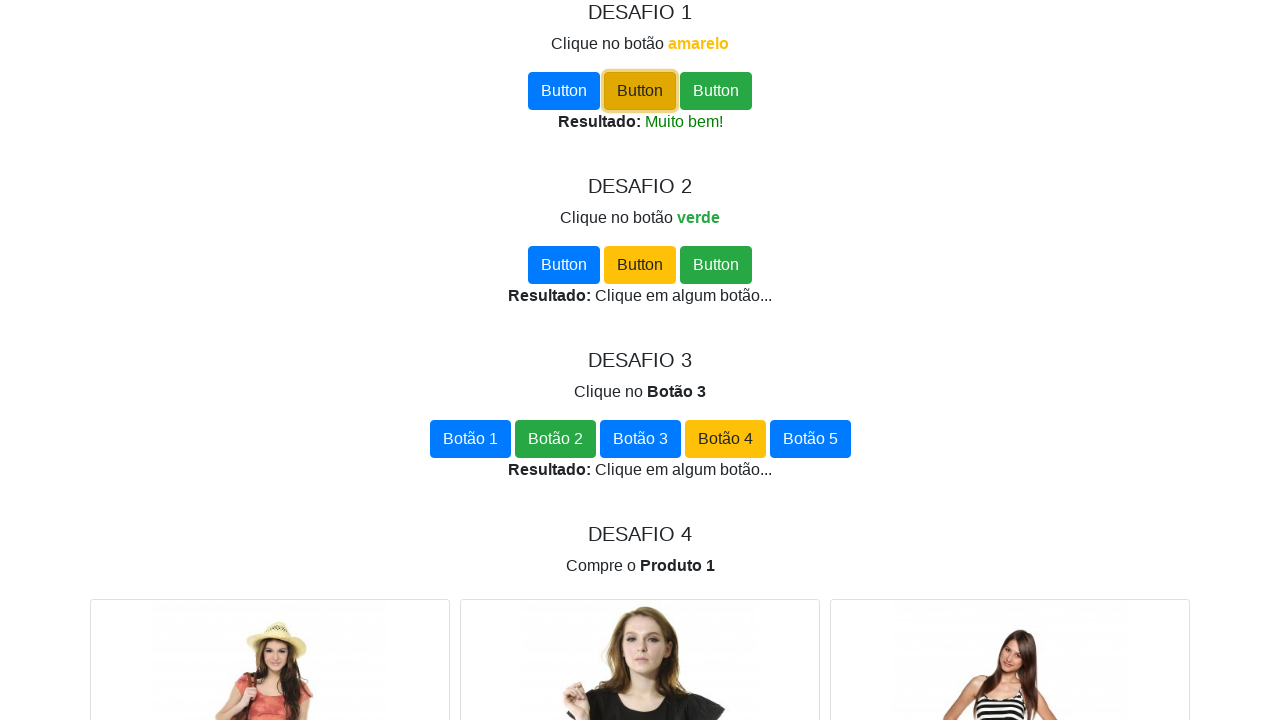